Tests double-click and right-click actions on a button element on the DemoQA buttons page

Starting URL: https://demoqa.com/buttons

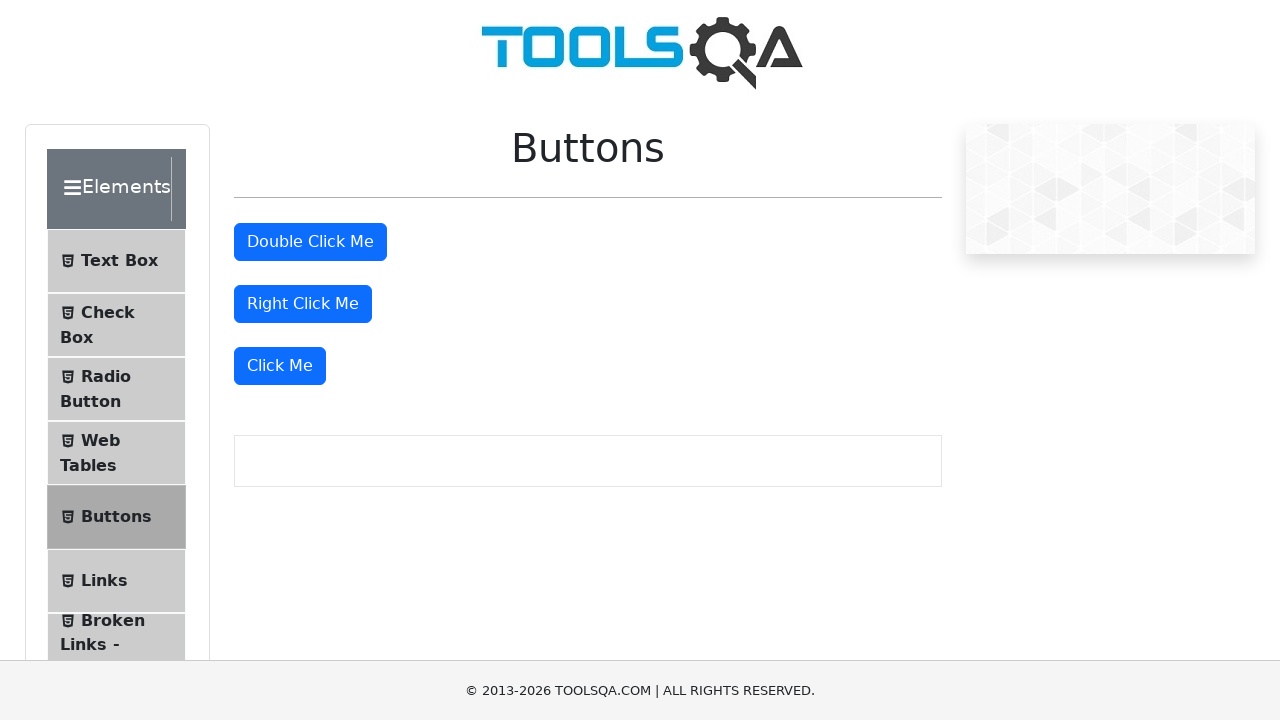

Located double-click button element on DemoQA buttons page
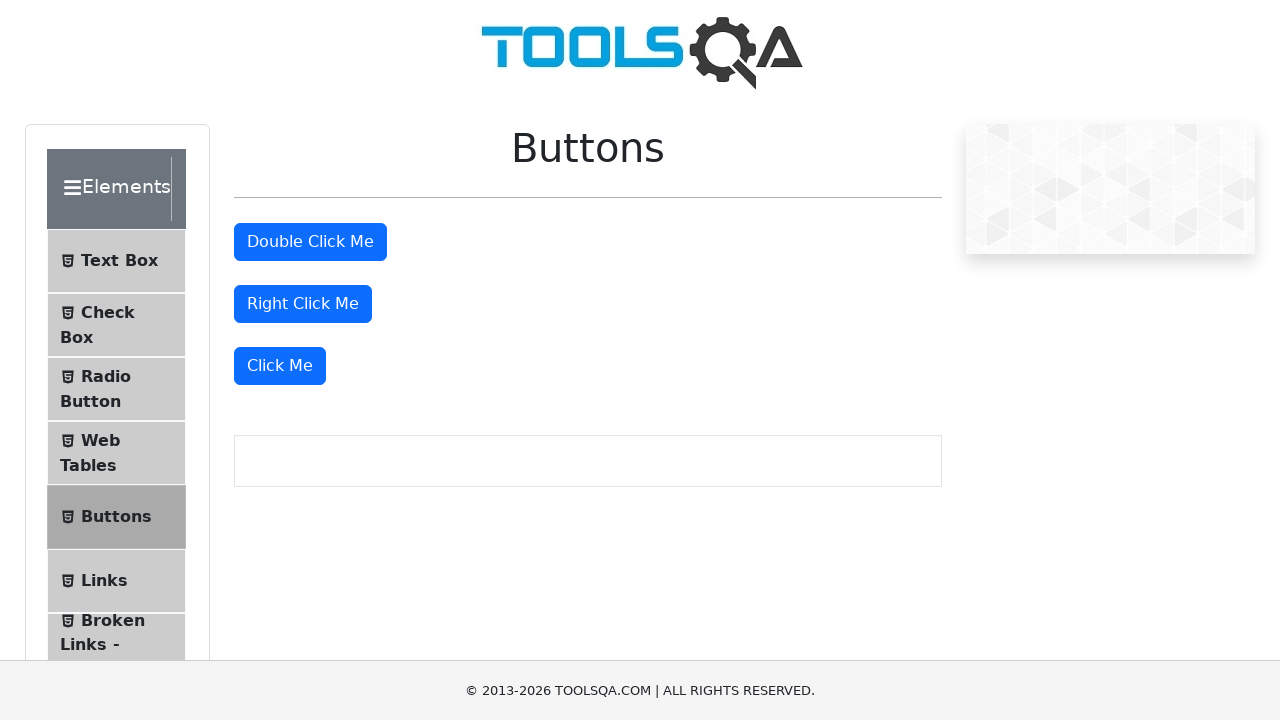

Performed double-click action on button element at (310, 242) on button#doubleClickBtn
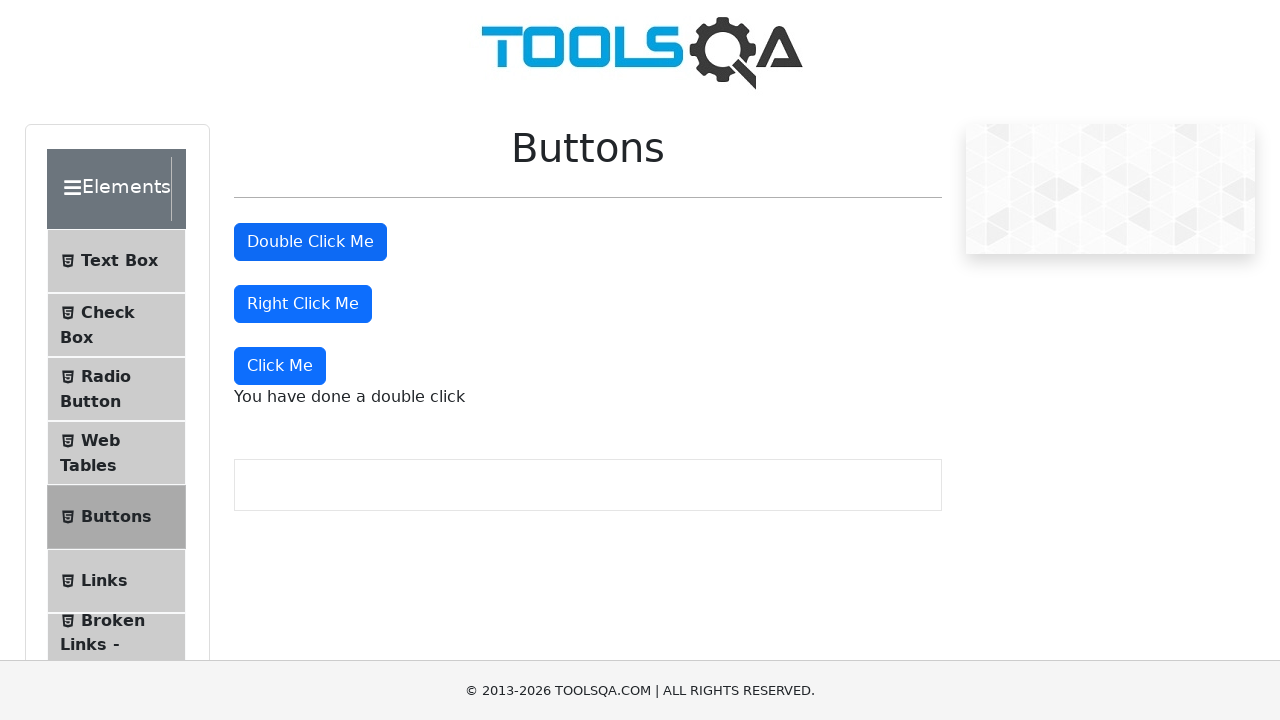

Performed right-click (context menu) action on button element at (310, 242) on button#doubleClickBtn
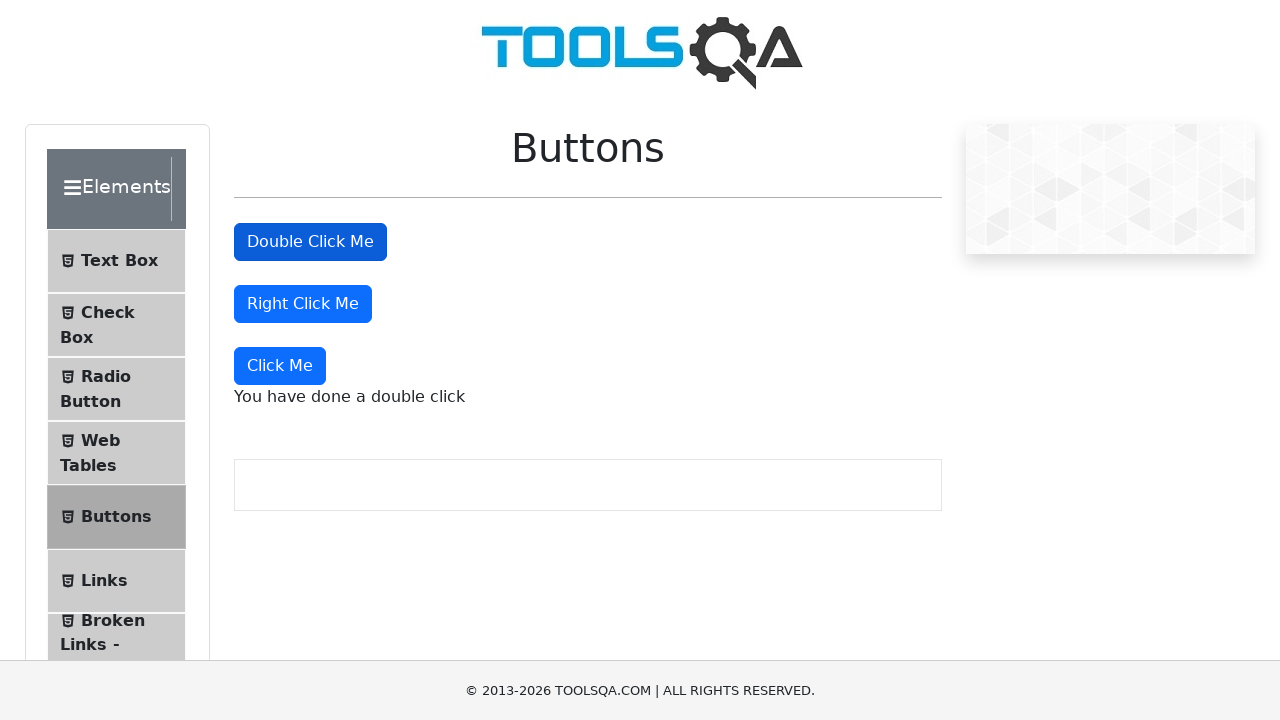

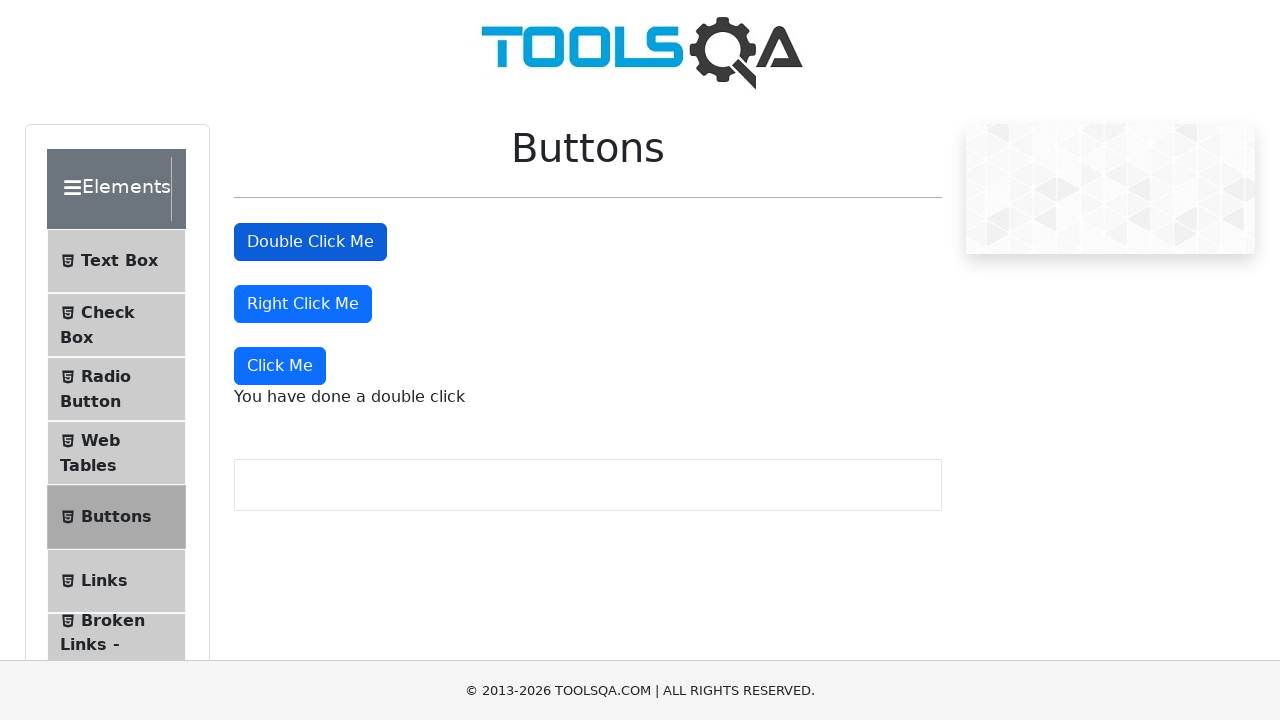